Tests the "Get started" link on the Playwright documentation site by clicking it and verifying the Installation heading appears

Starting URL: https://playwright.dev/

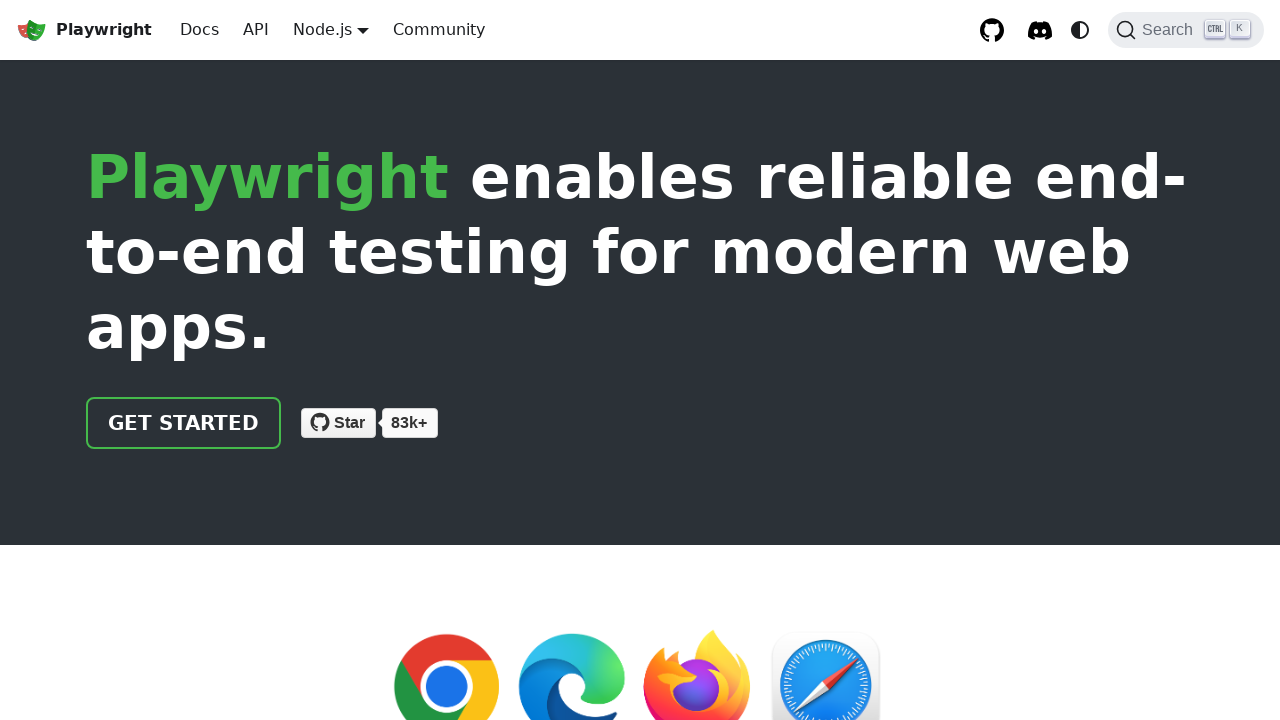

Clicked 'Get started' link on Playwright documentation homepage at (184, 423) on internal:role=link[name="Get started"i]
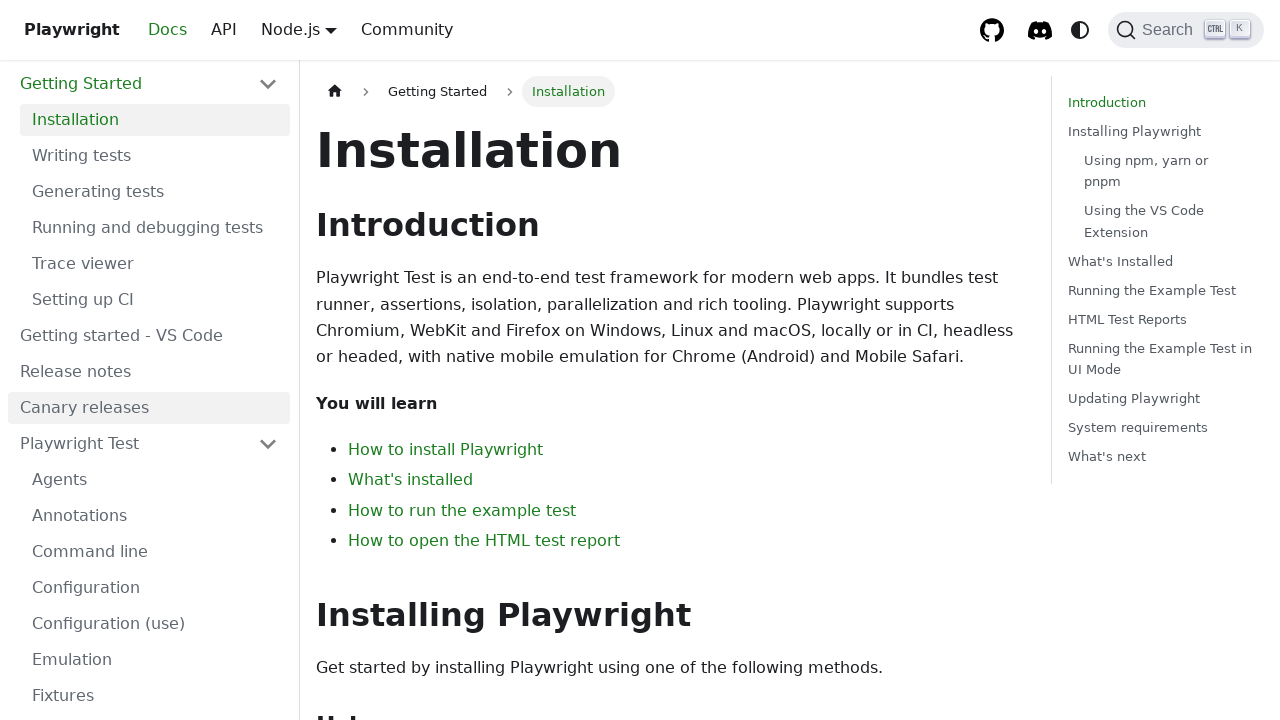

Installation heading appeared on the page
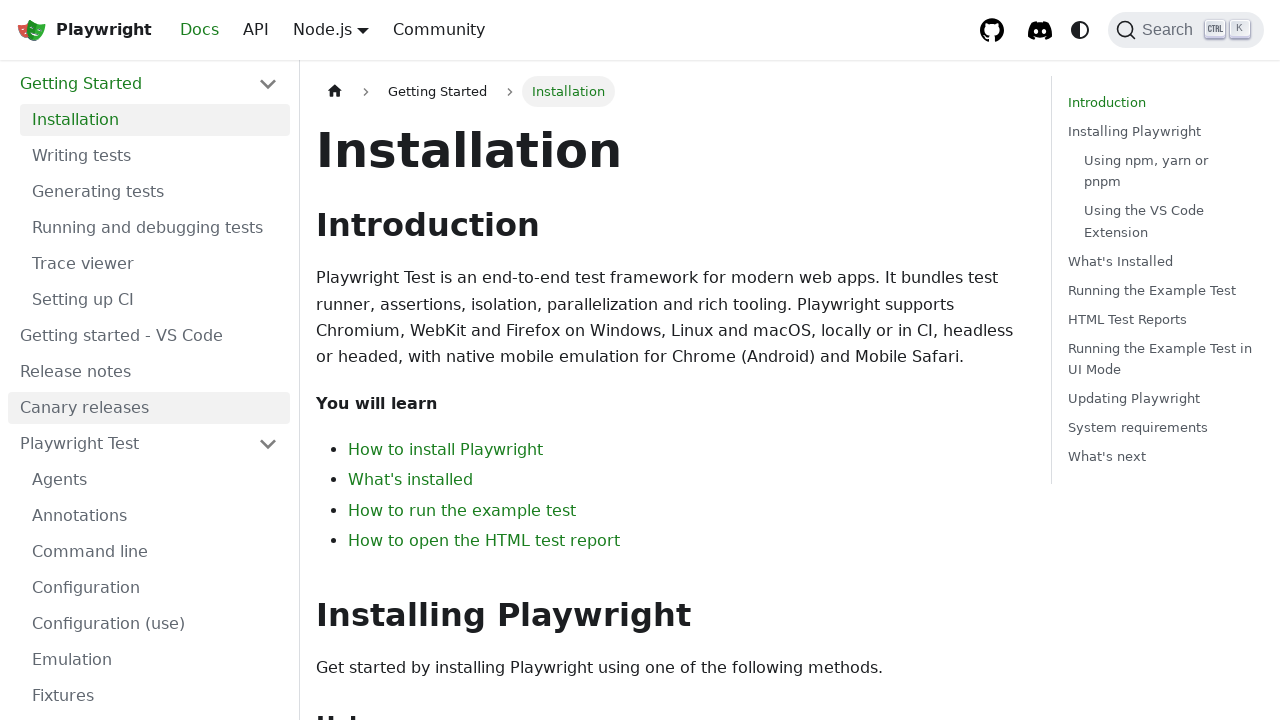

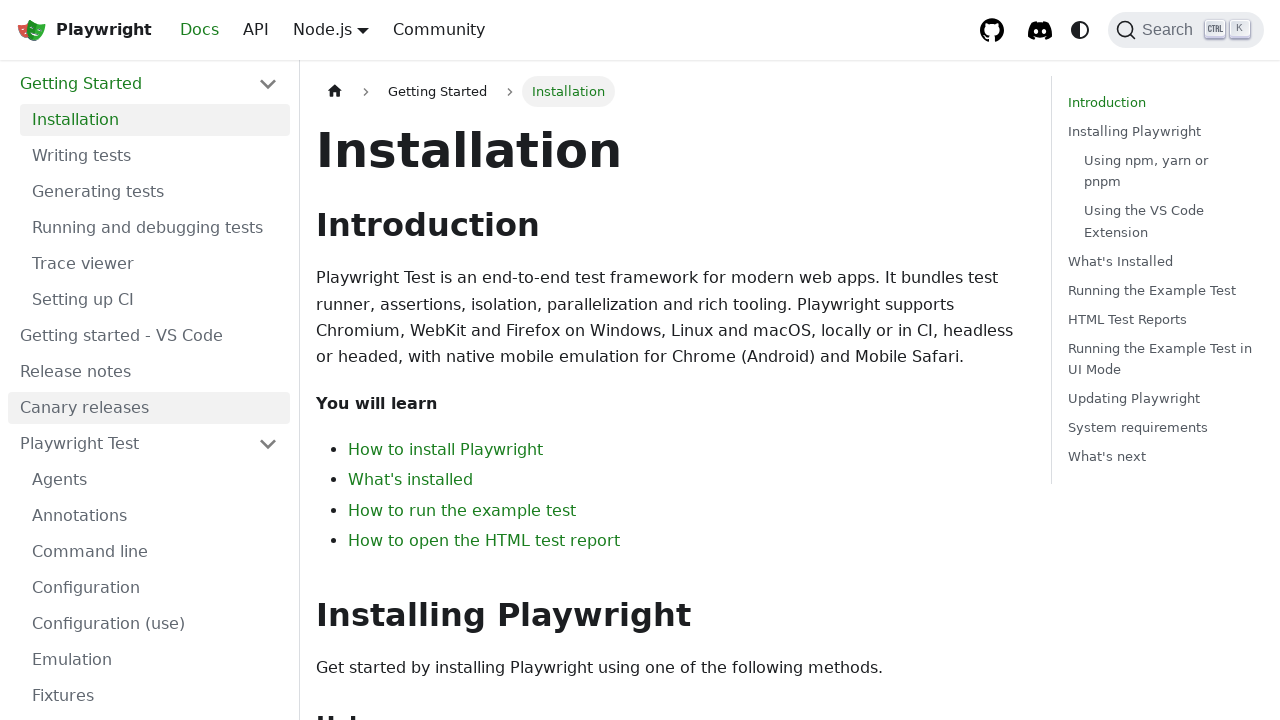